Tests dropdown selection functionality by selecting options using three different methods: by index, by value, and by visible text

Starting URL: https://the-internet.herokuapp.com/dropdown

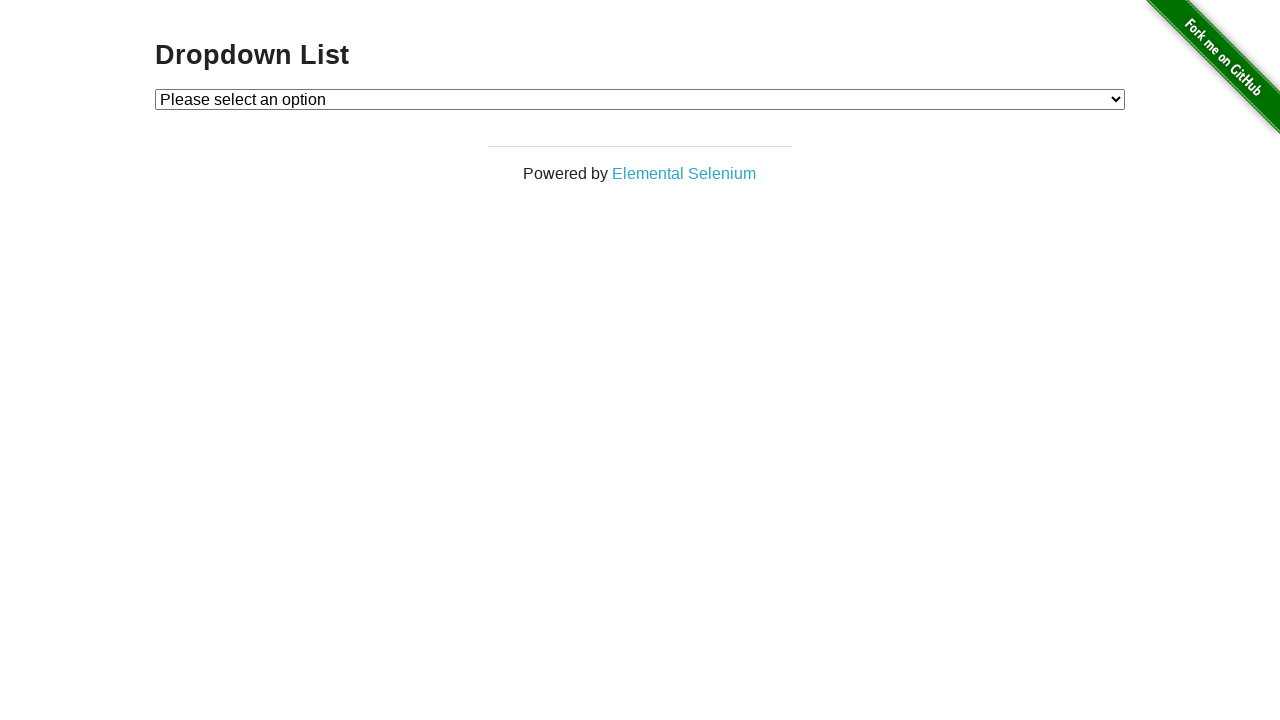

Selected 'Option 1' from dropdown by index on #dropdown
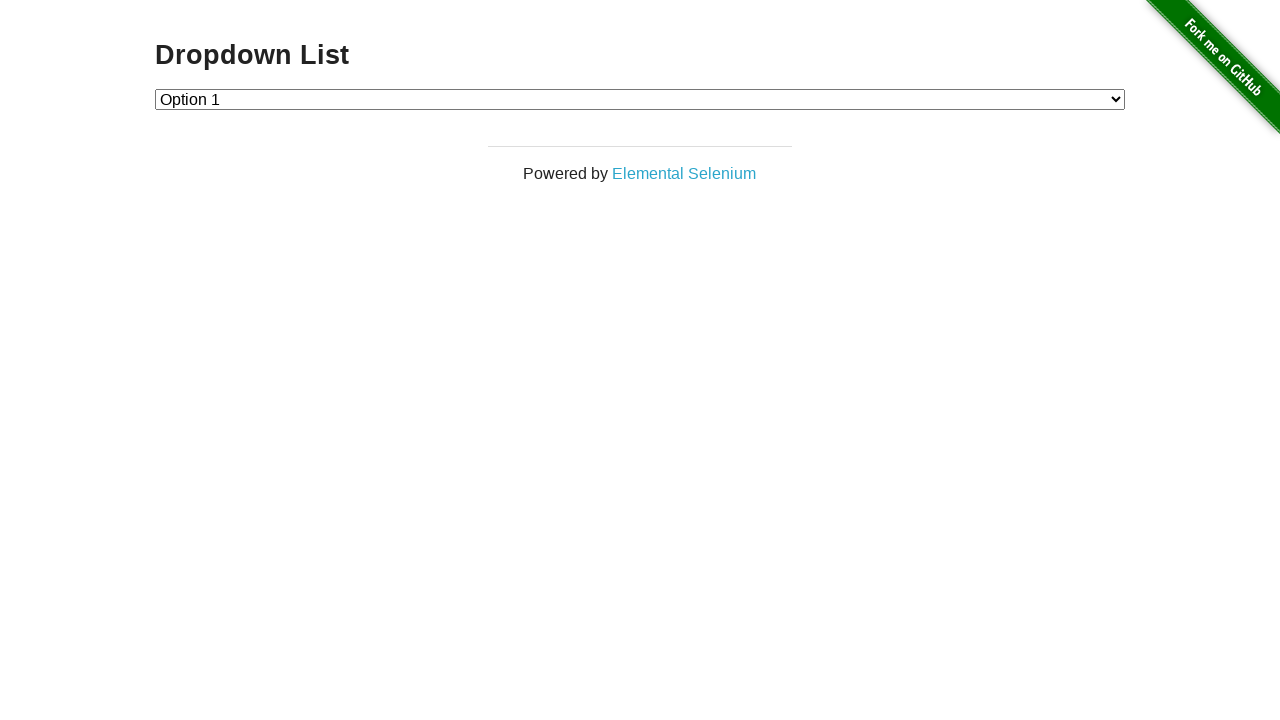

Selected 'Option 2' from dropdown by value on #dropdown
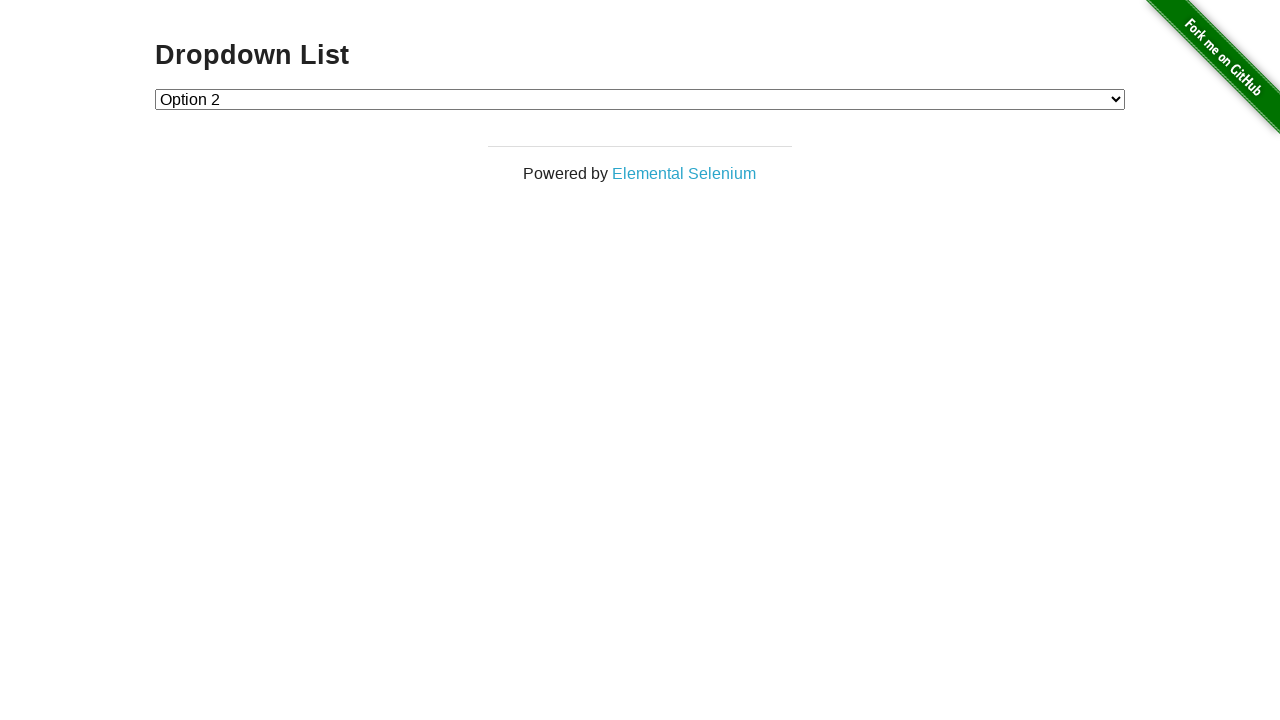

Selected 'Option 1' from dropdown by visible text on #dropdown
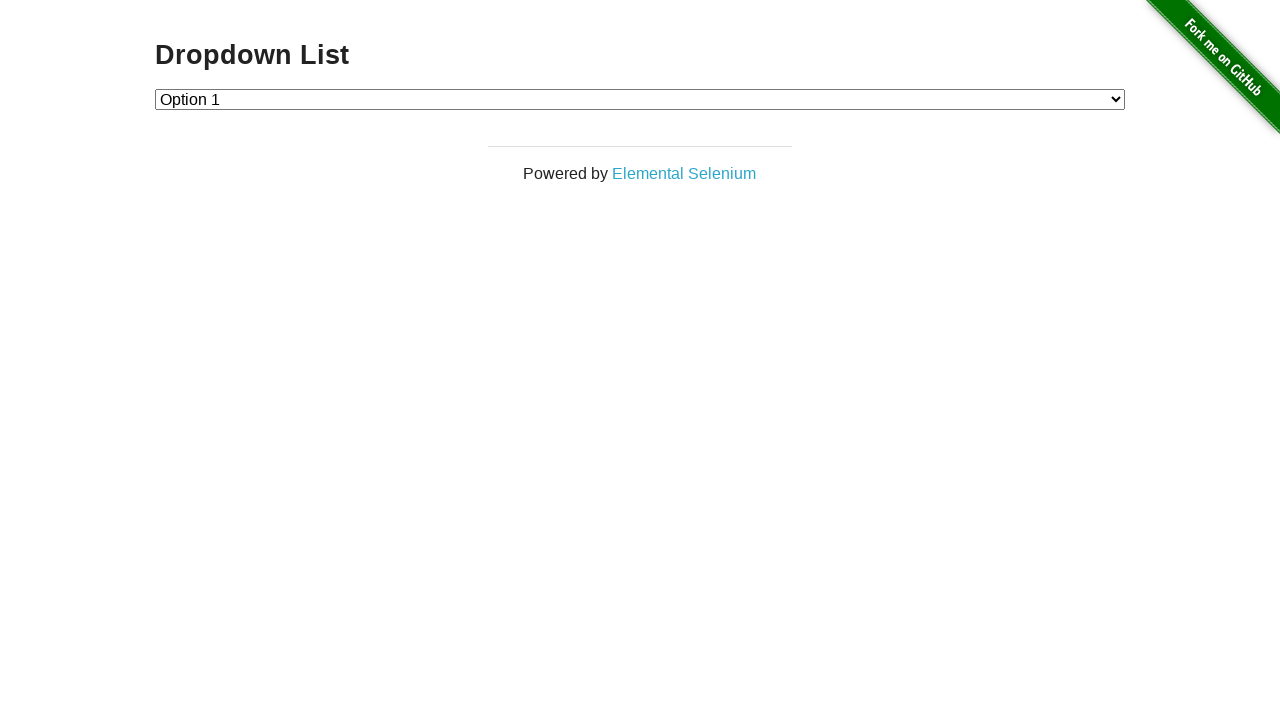

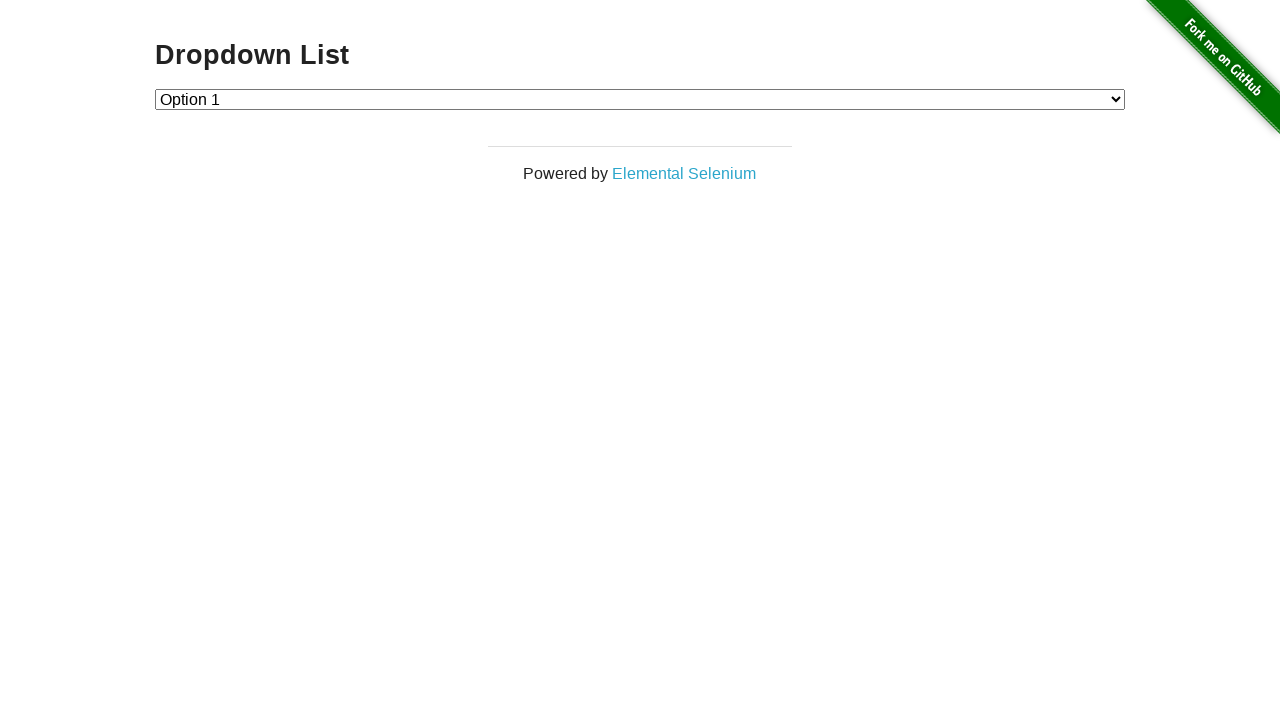